Tests the jQuery UI date picker widget by opening the calendar and navigating to a specific month and year (June 2026) using the forward navigation arrow.

Starting URL: https://jqueryui.com/datepicker/

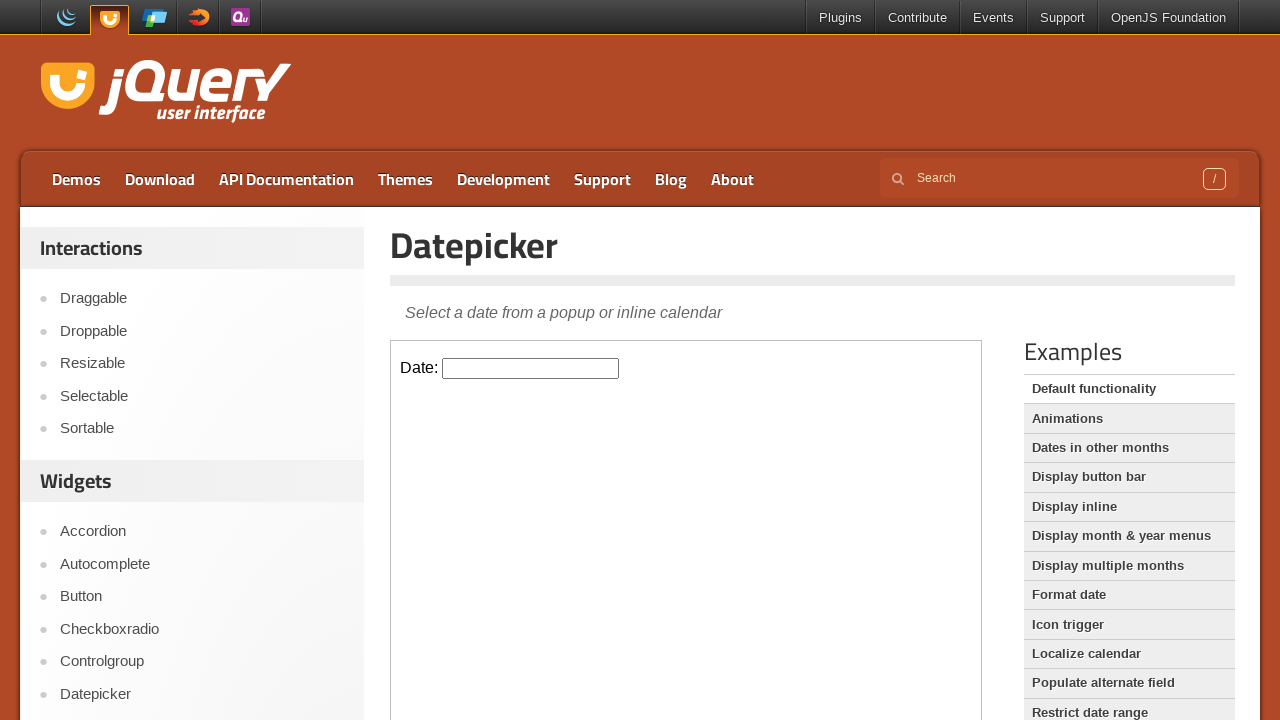

Located the demo iframe containing the datepicker
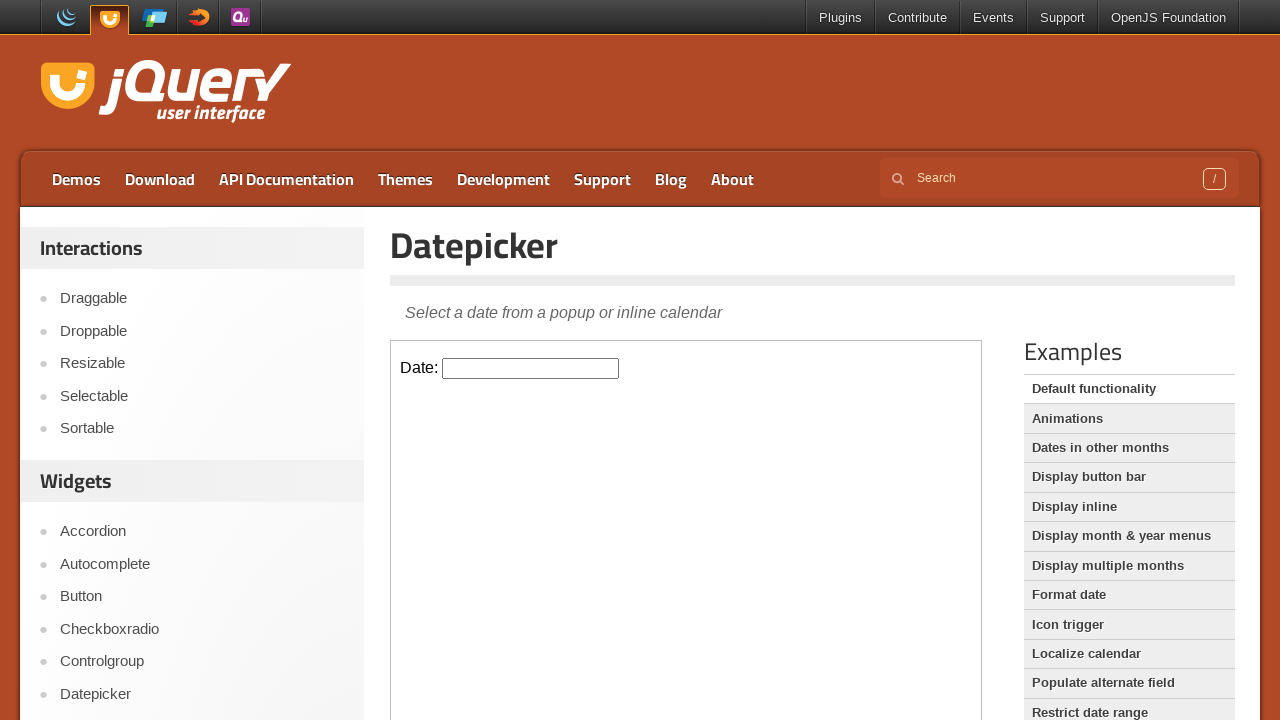

Clicked on datepicker input to open the calendar at (531, 368) on iframe.demo-frame >> internal:control=enter-frame >> #datepicker
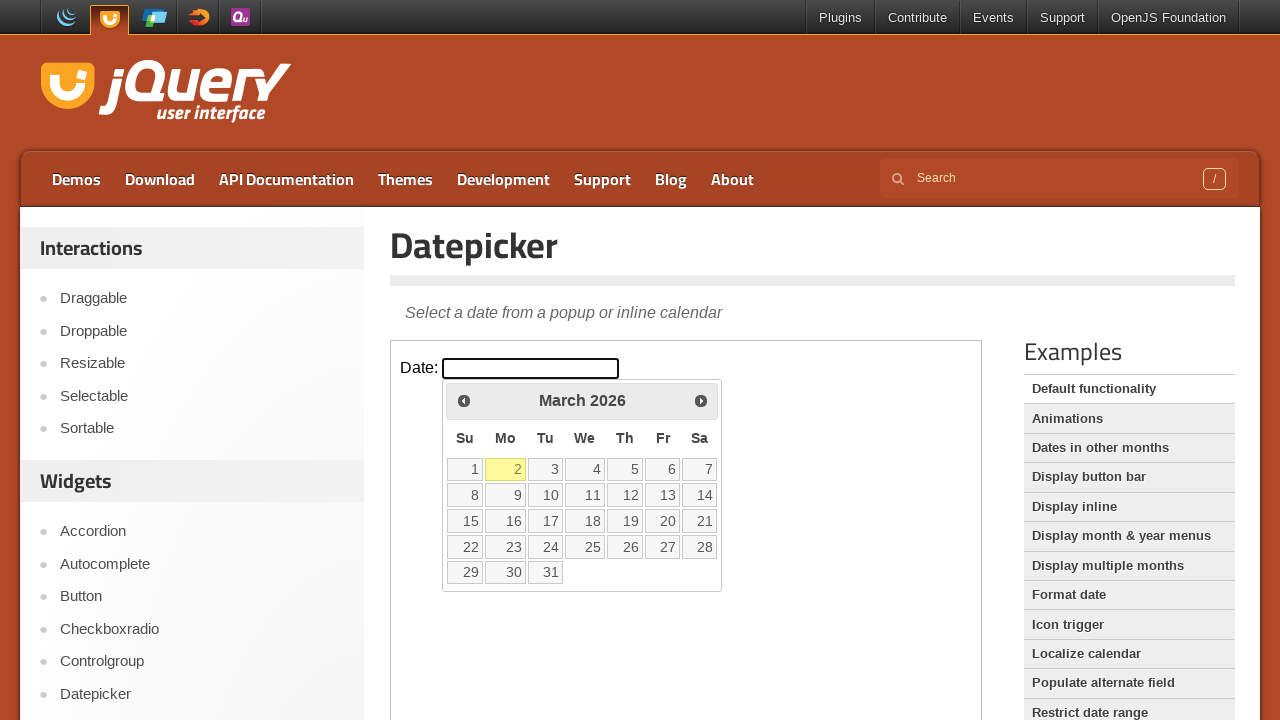

Checked current month/year: March 2026
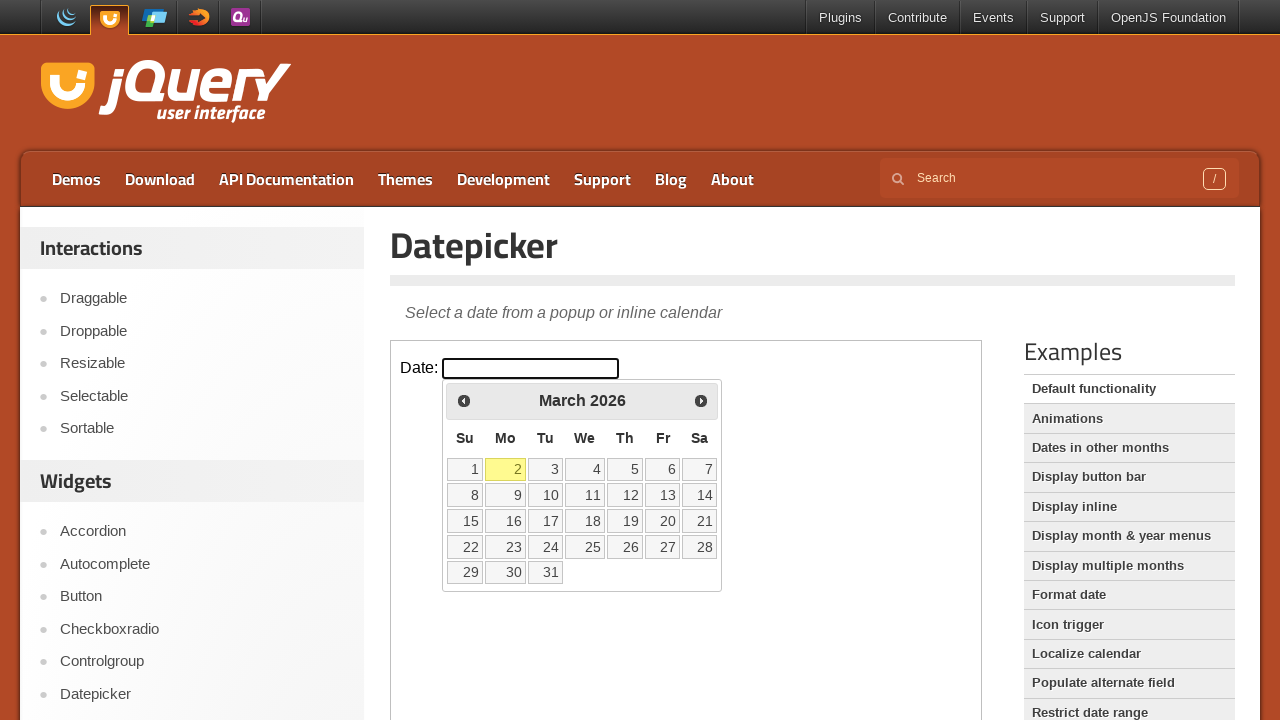

Clicked next month button to navigate forward at (701, 400) on iframe.demo-frame >> internal:control=enter-frame >> span.ui-icon-circle-triangl
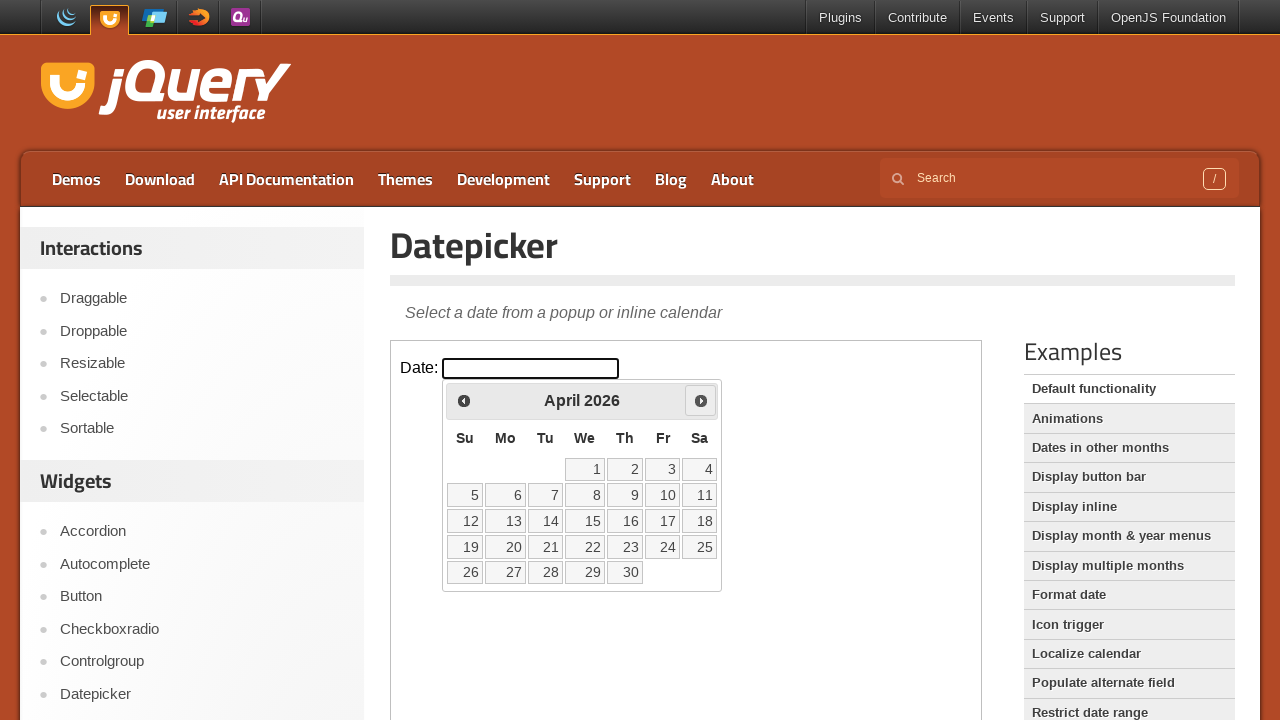

Waited for calendar to update
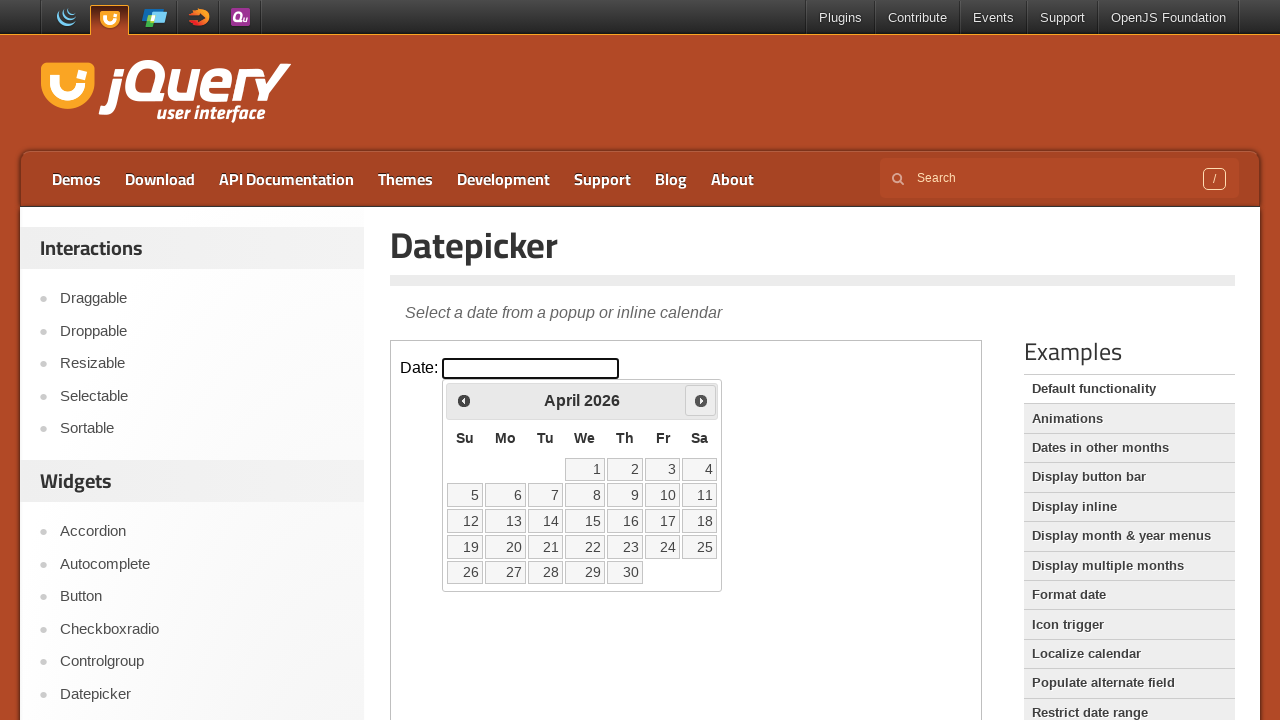

Checked current month/year: April 2026
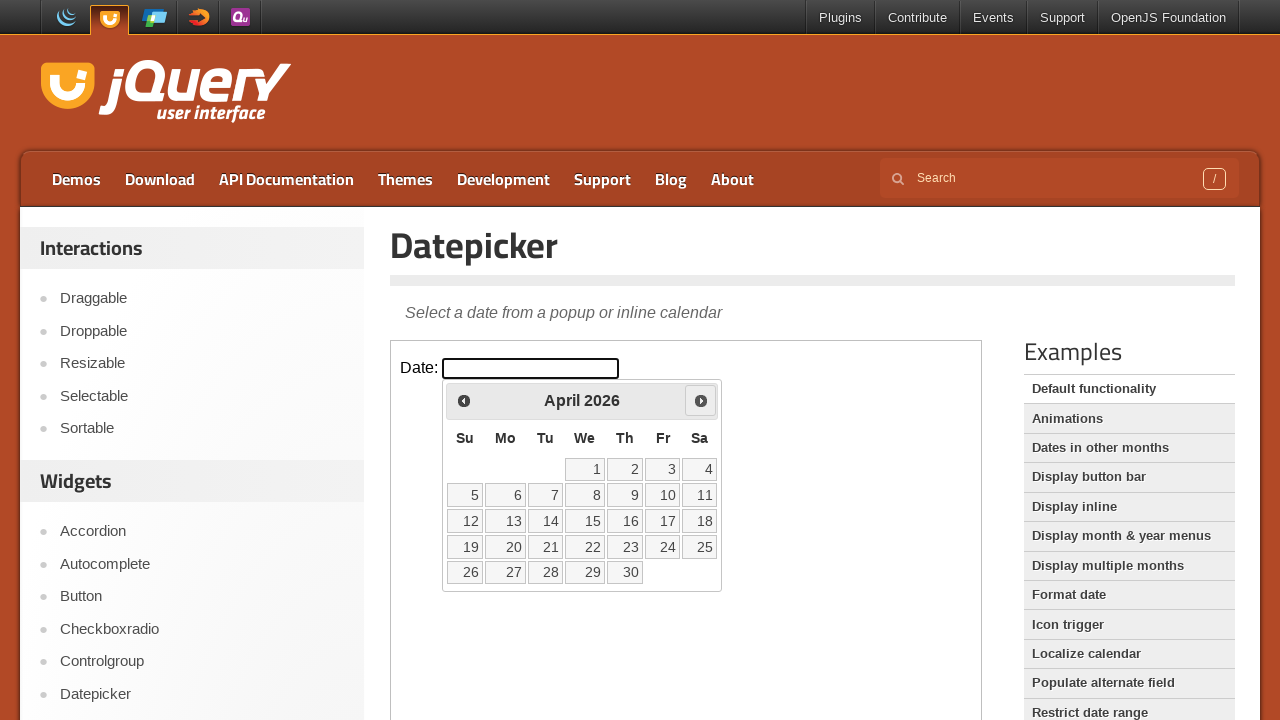

Clicked next month button to navigate forward at (701, 400) on iframe.demo-frame >> internal:control=enter-frame >> span.ui-icon-circle-triangl
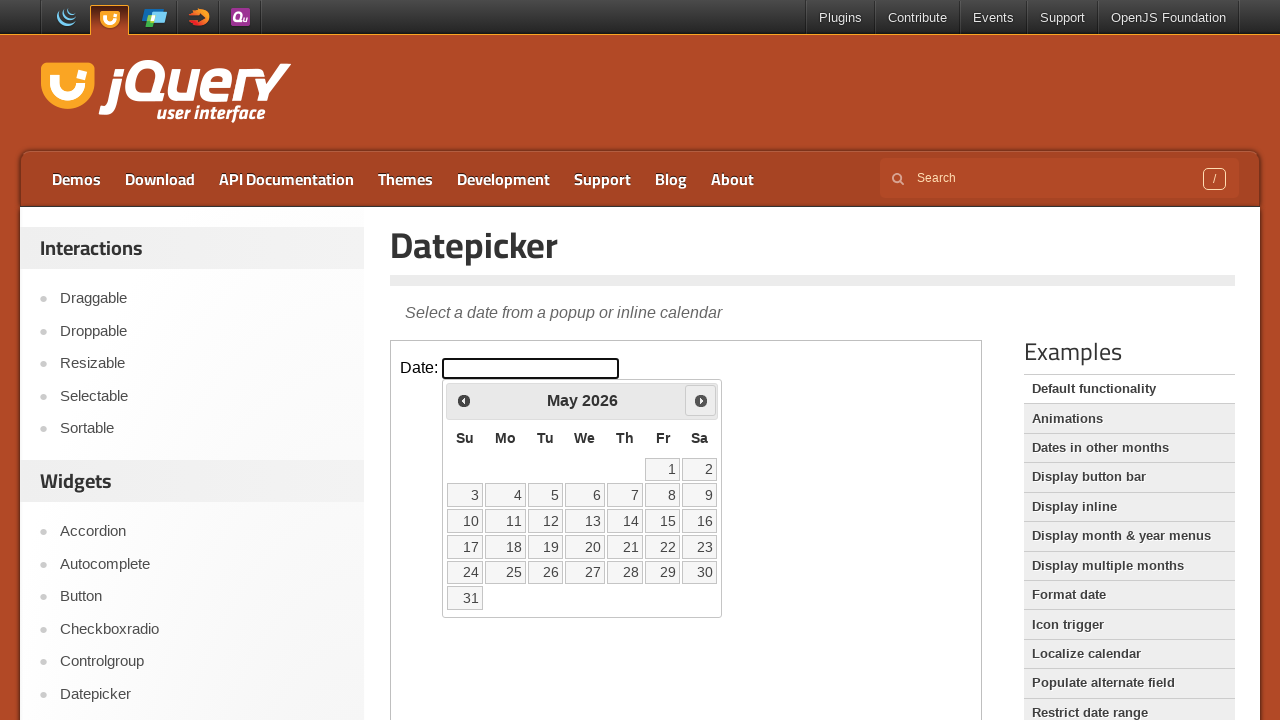

Waited for calendar to update
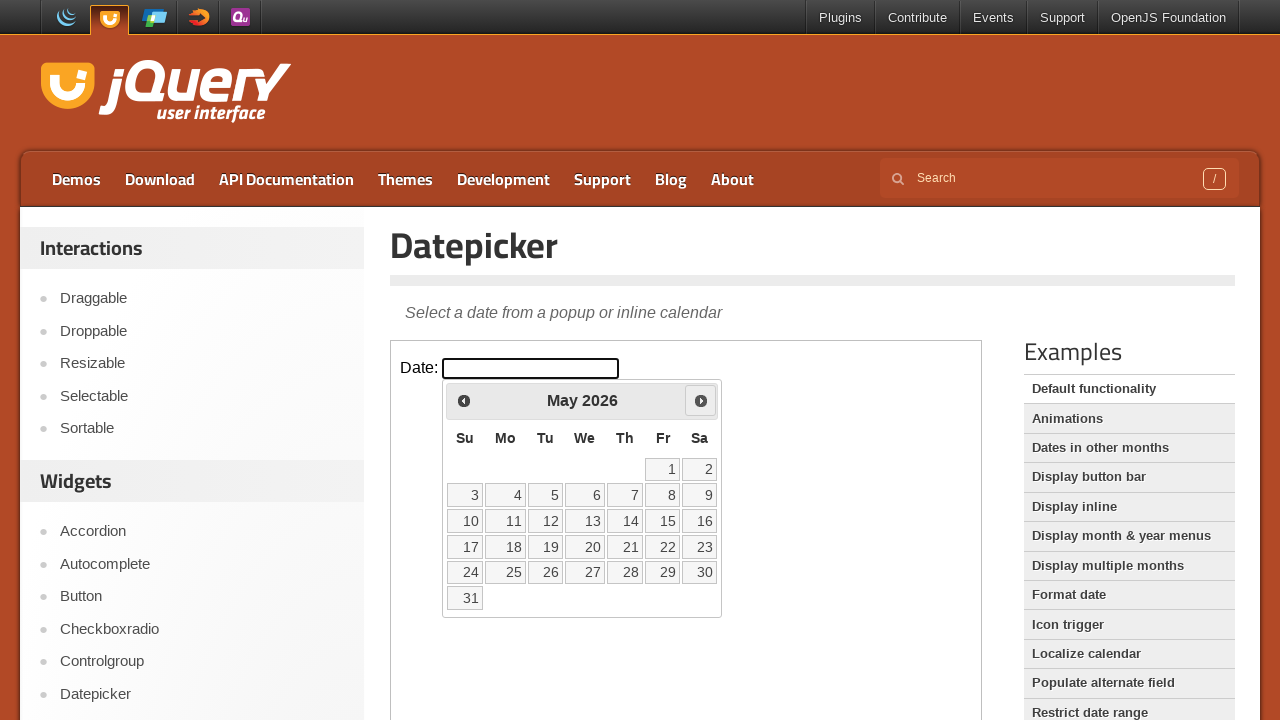

Checked current month/year: May 2026
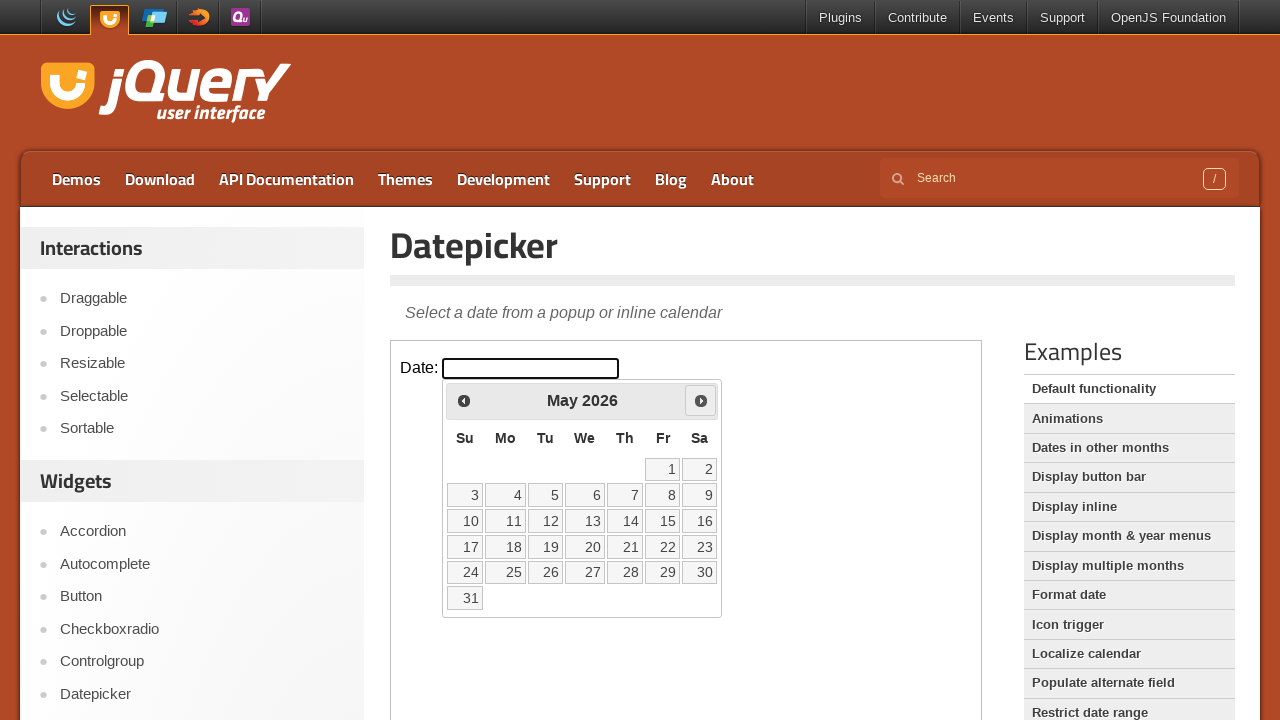

Clicked next month button to navigate forward at (701, 400) on iframe.demo-frame >> internal:control=enter-frame >> span.ui-icon-circle-triangl
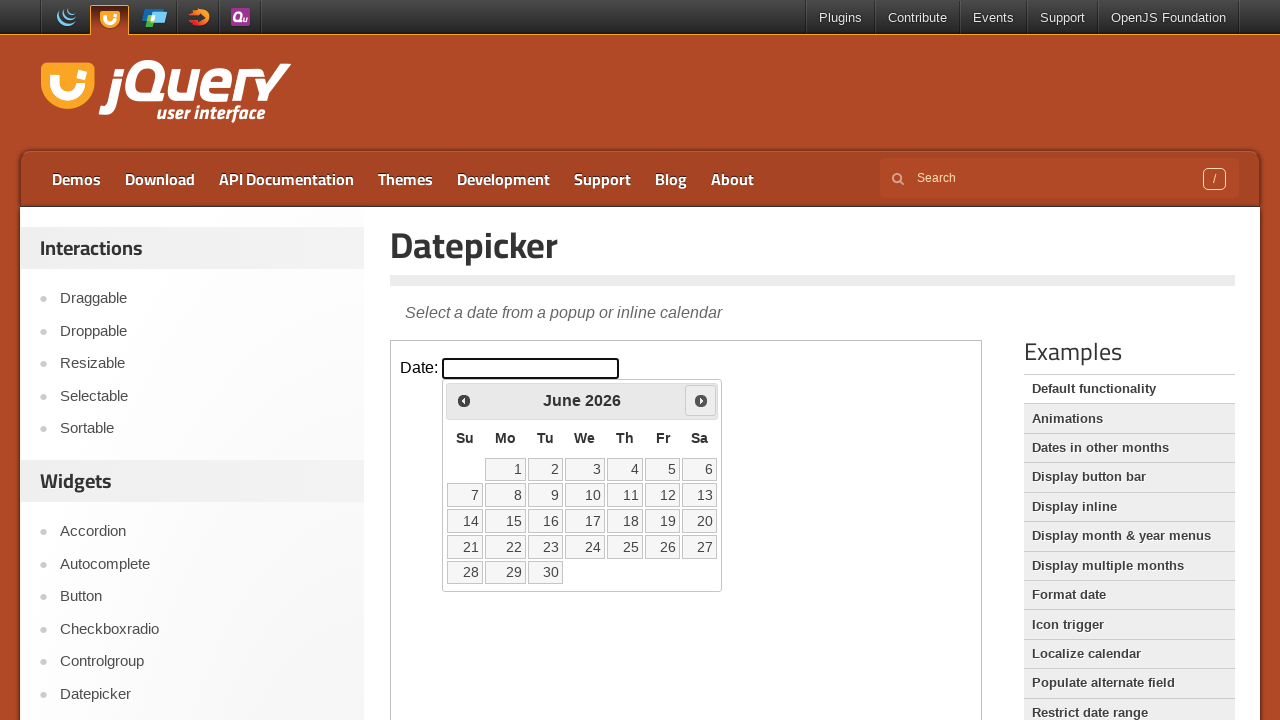

Waited for calendar to update
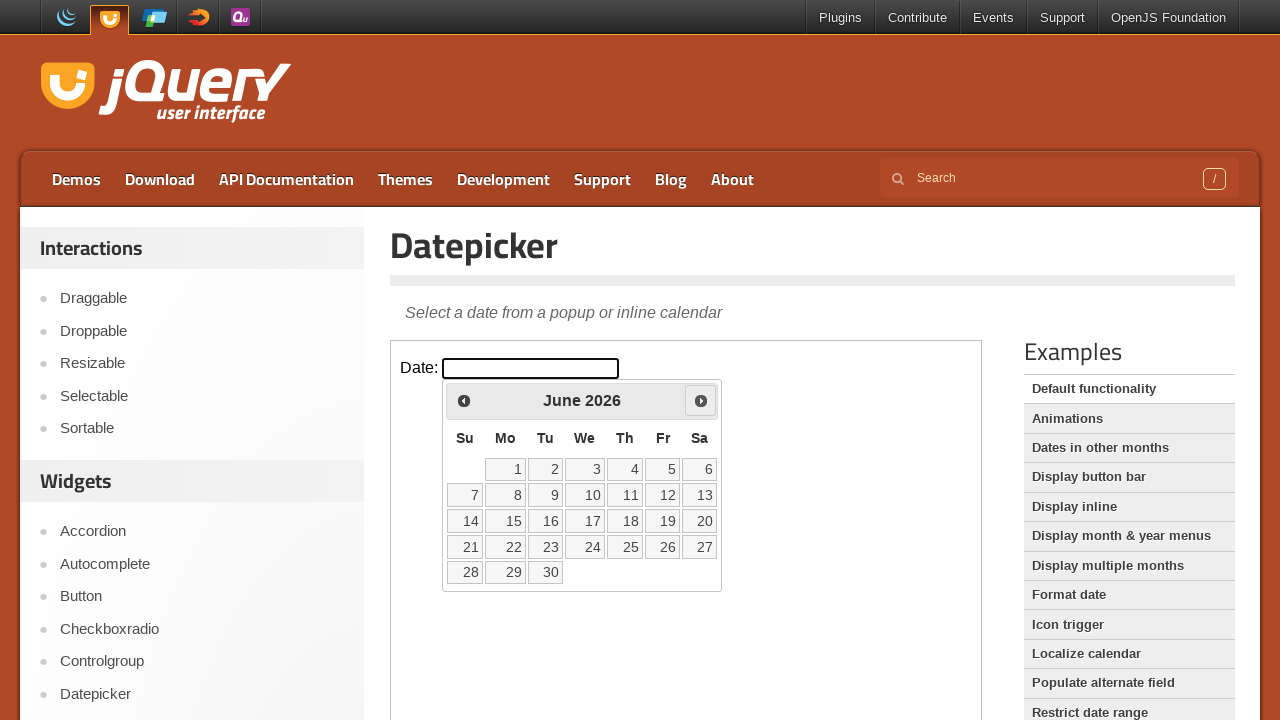

Checked current month/year: June 2026
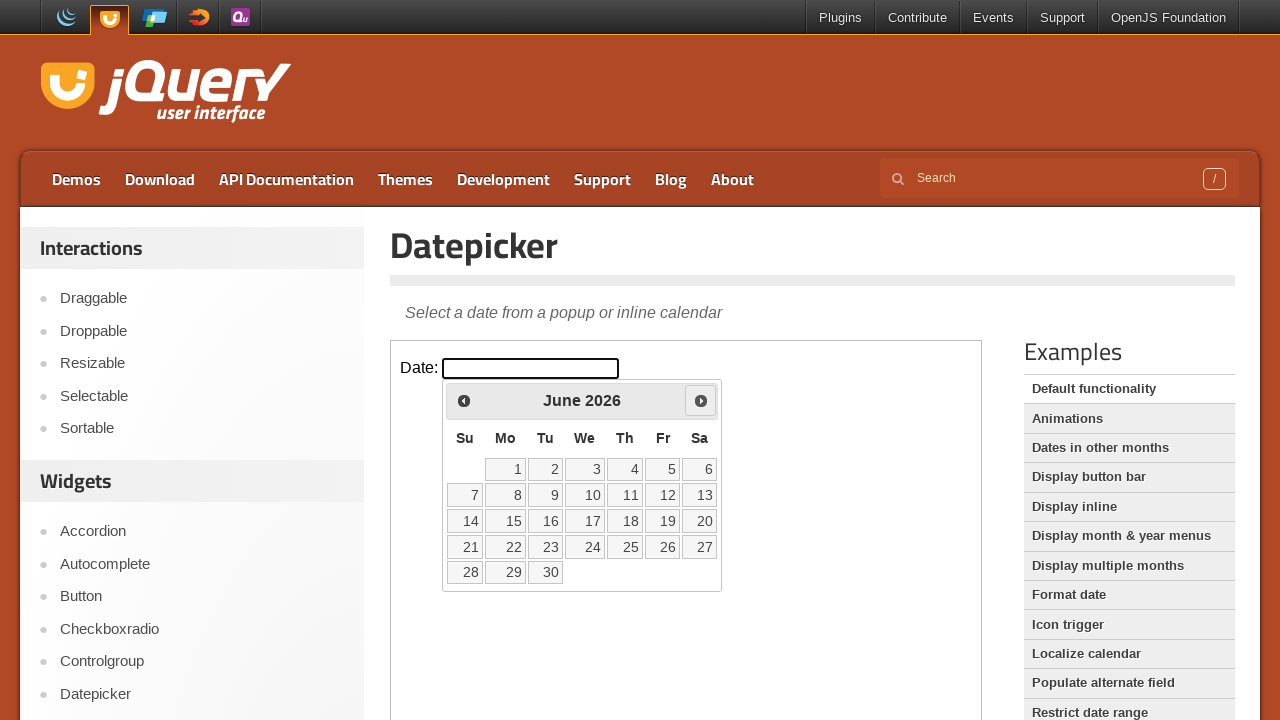

Selected day 13 from the calendar at (700, 495) on iframe.demo-frame >> internal:control=enter-frame >> //a[text()='13']
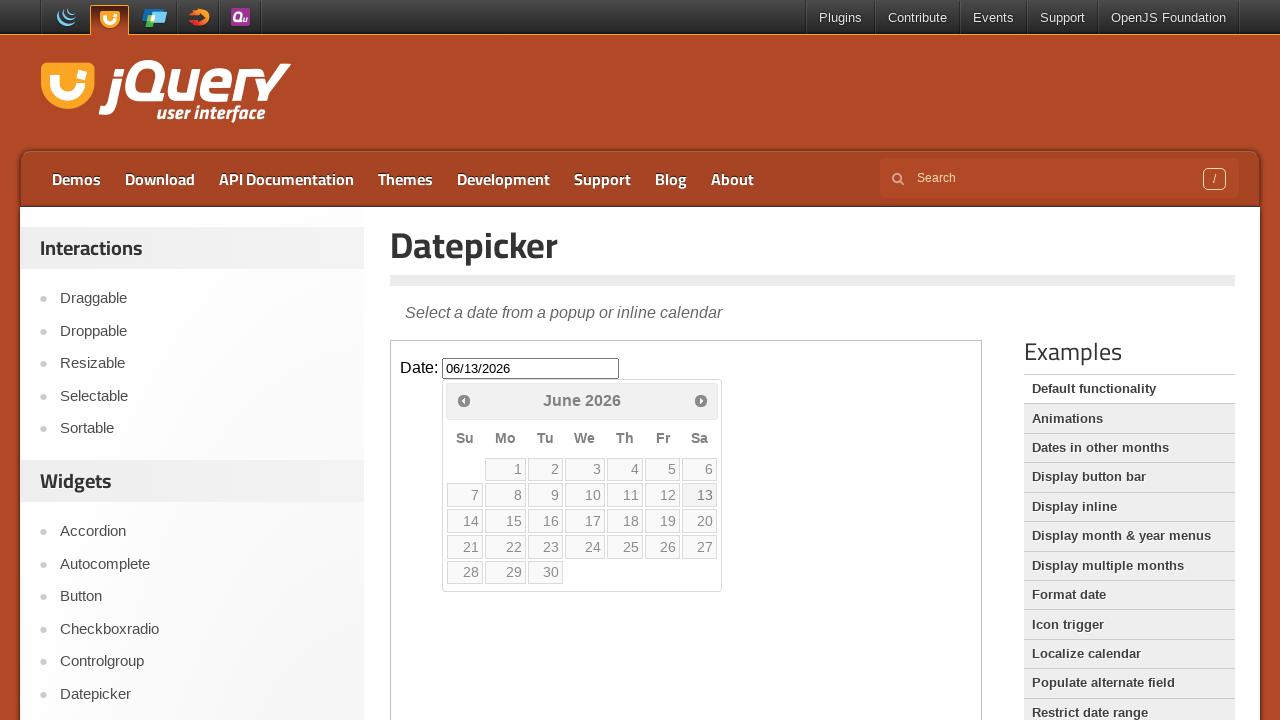

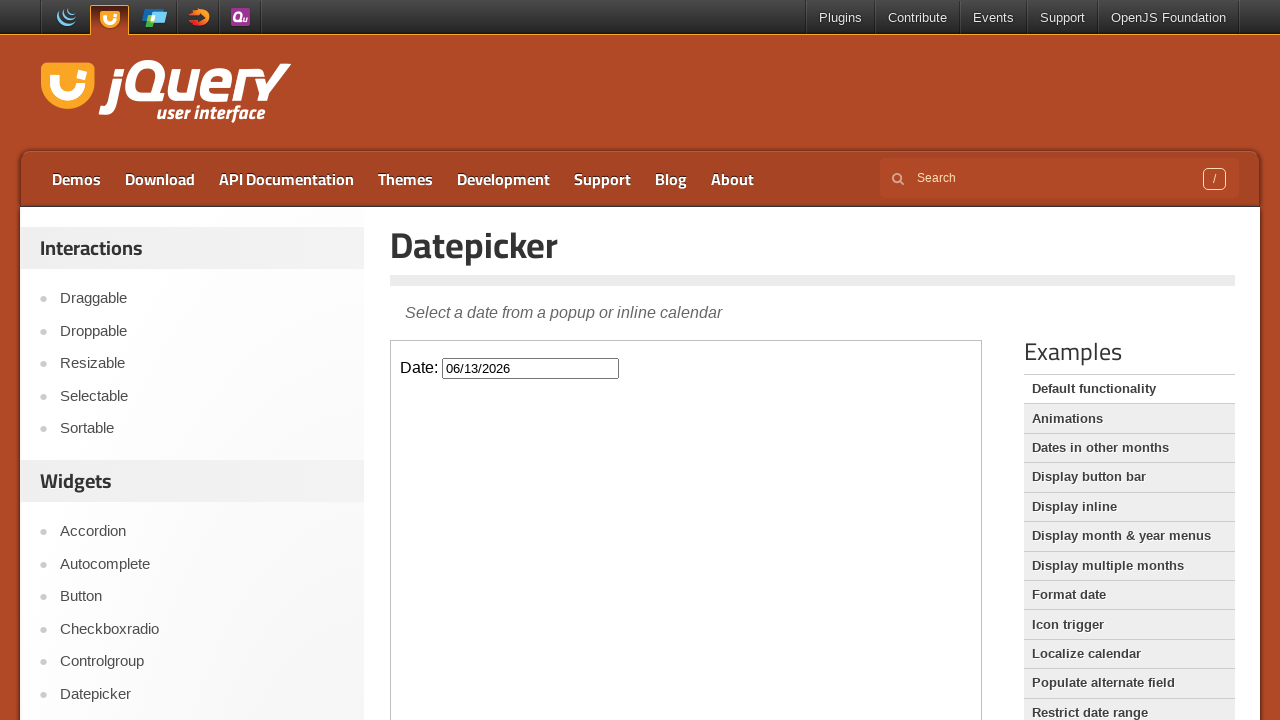